Tests the text box form by filling in full name, email, current address, and permanent address fields, then submitting the form

Starting URL: https://demoqa.com/text-box

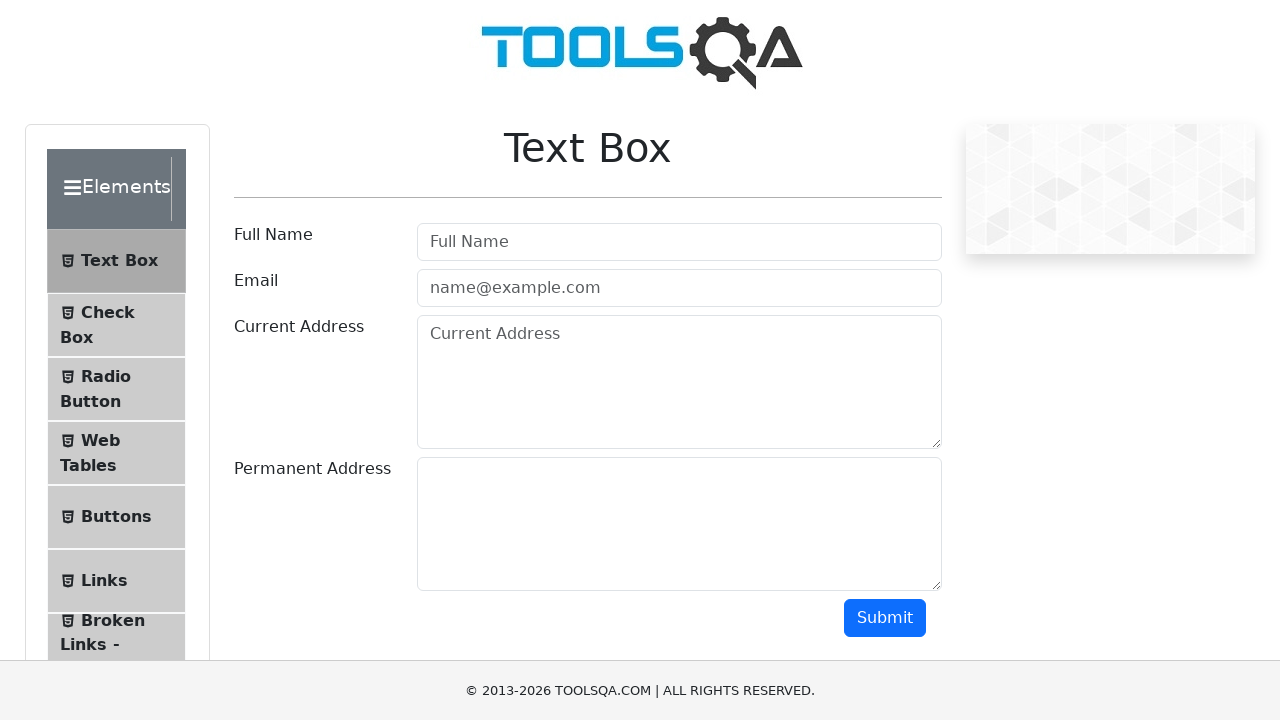

Filled Full Name field with 'Monkey' on input[placeholder='Full Name']
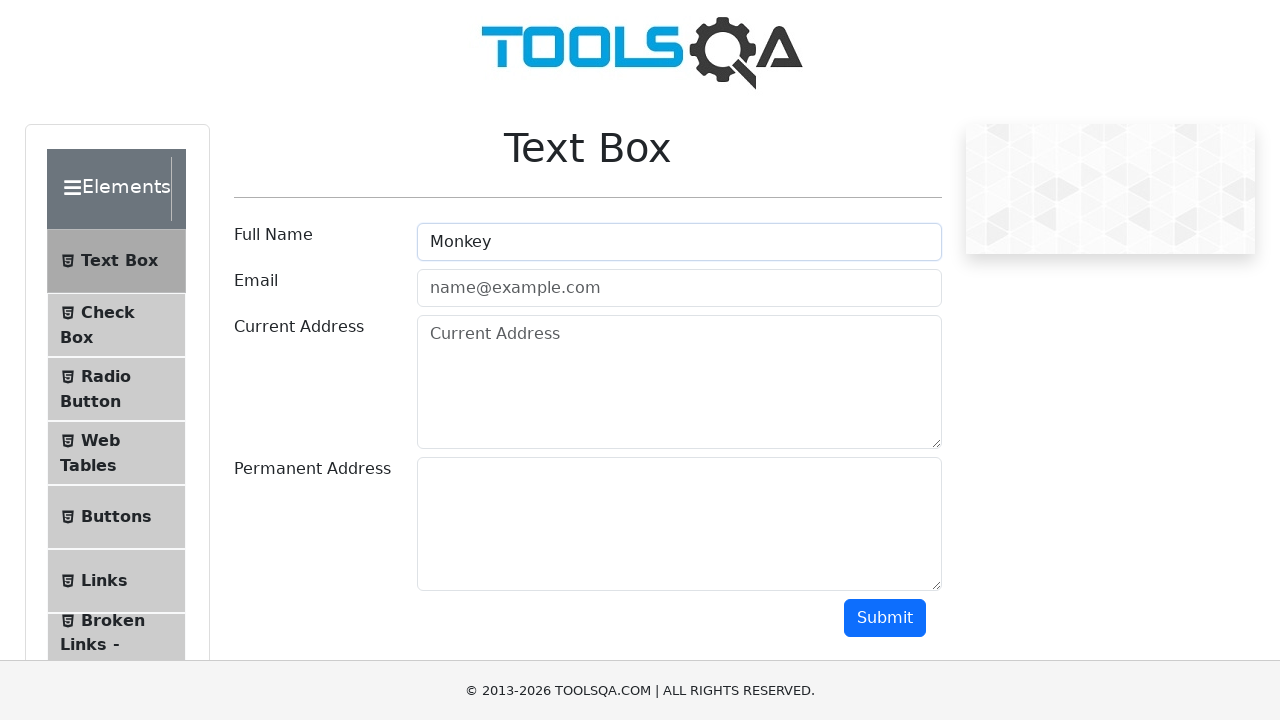

Filled Email field with 'monkey@gmail.com' on input[type='email']
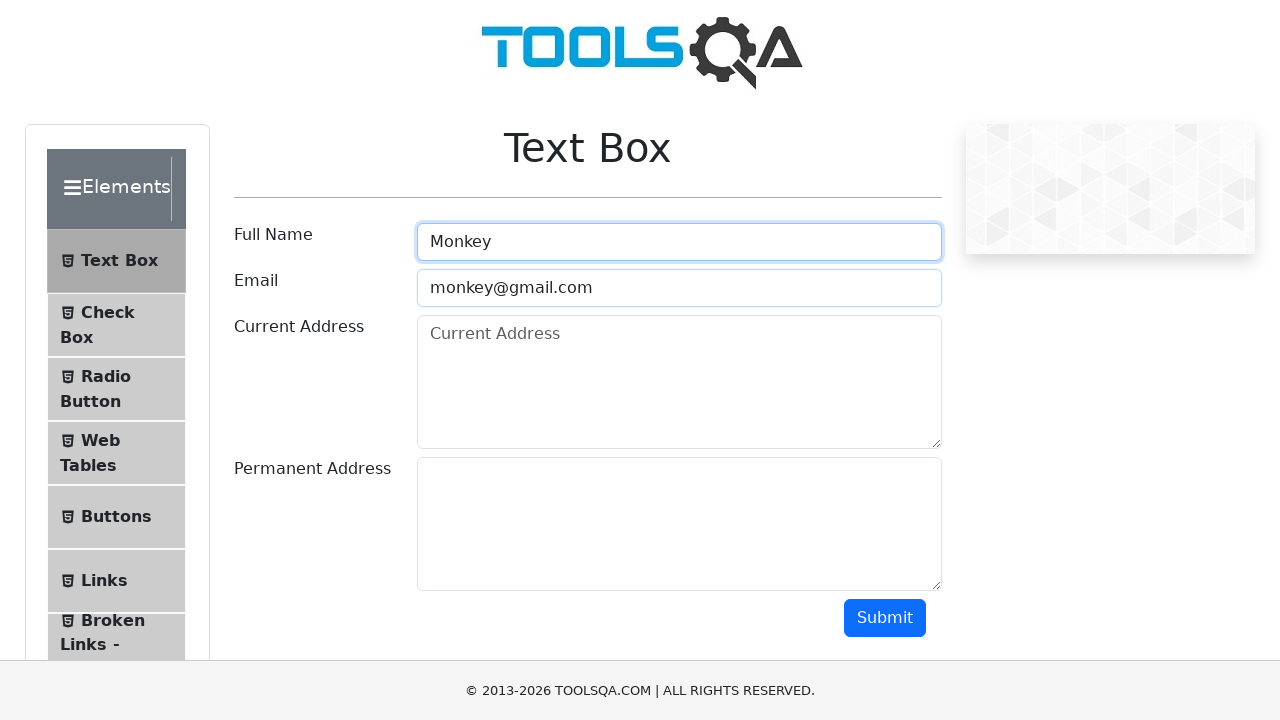

Filled Current Address field with 'Monkey Street 1' on #currentAddress
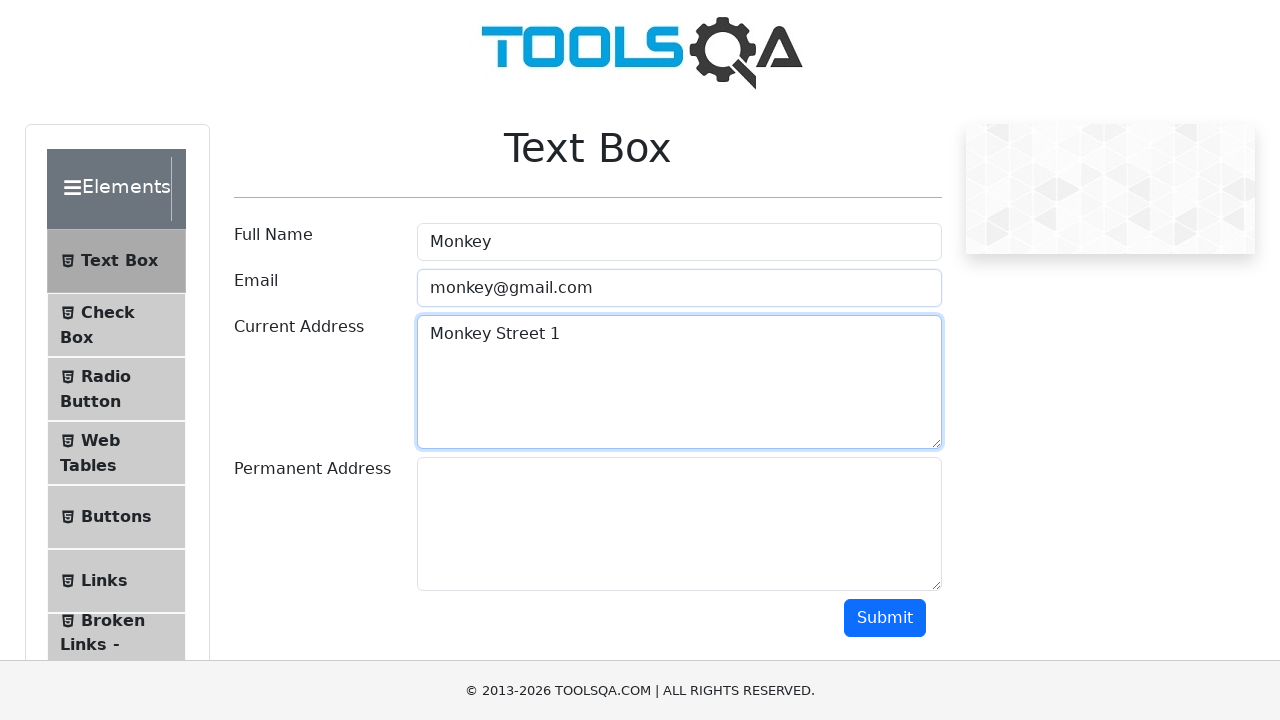

Filled Permanent Address field with 'Monkey avenue 5' on #permanentAddress
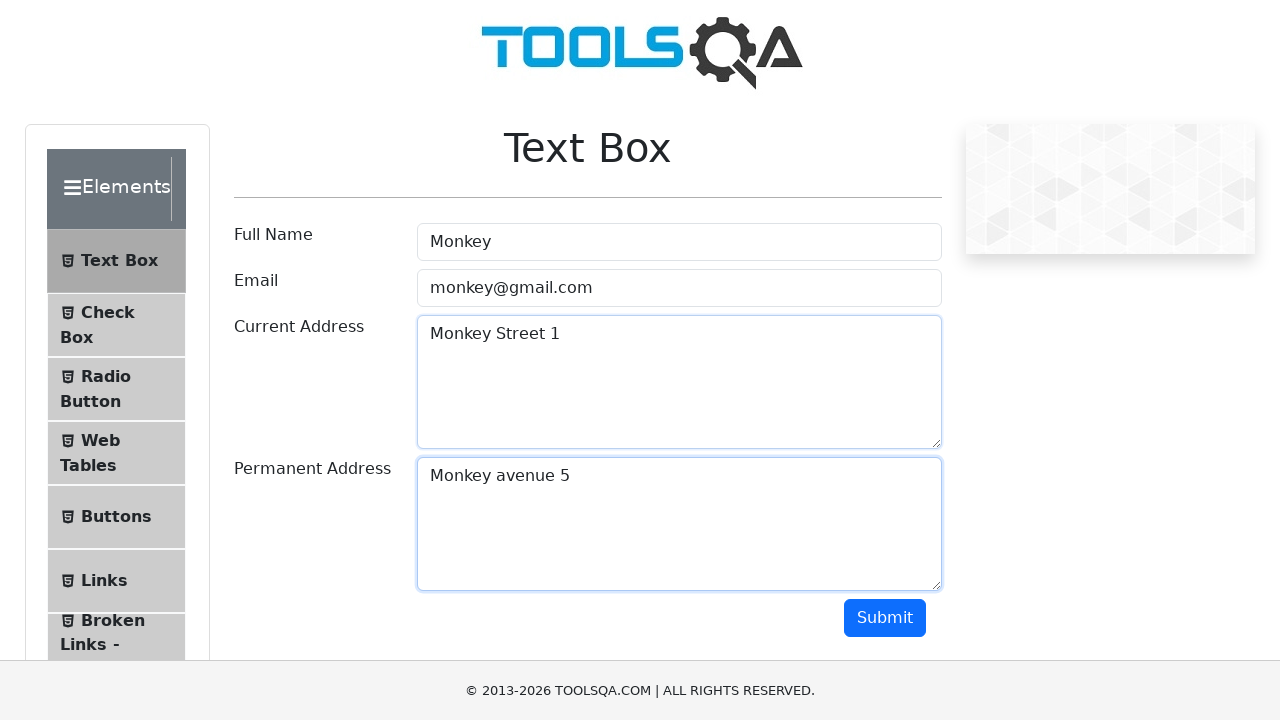

Clicked Submit button to submit the form at (885, 618) on button:has-text('Submit')
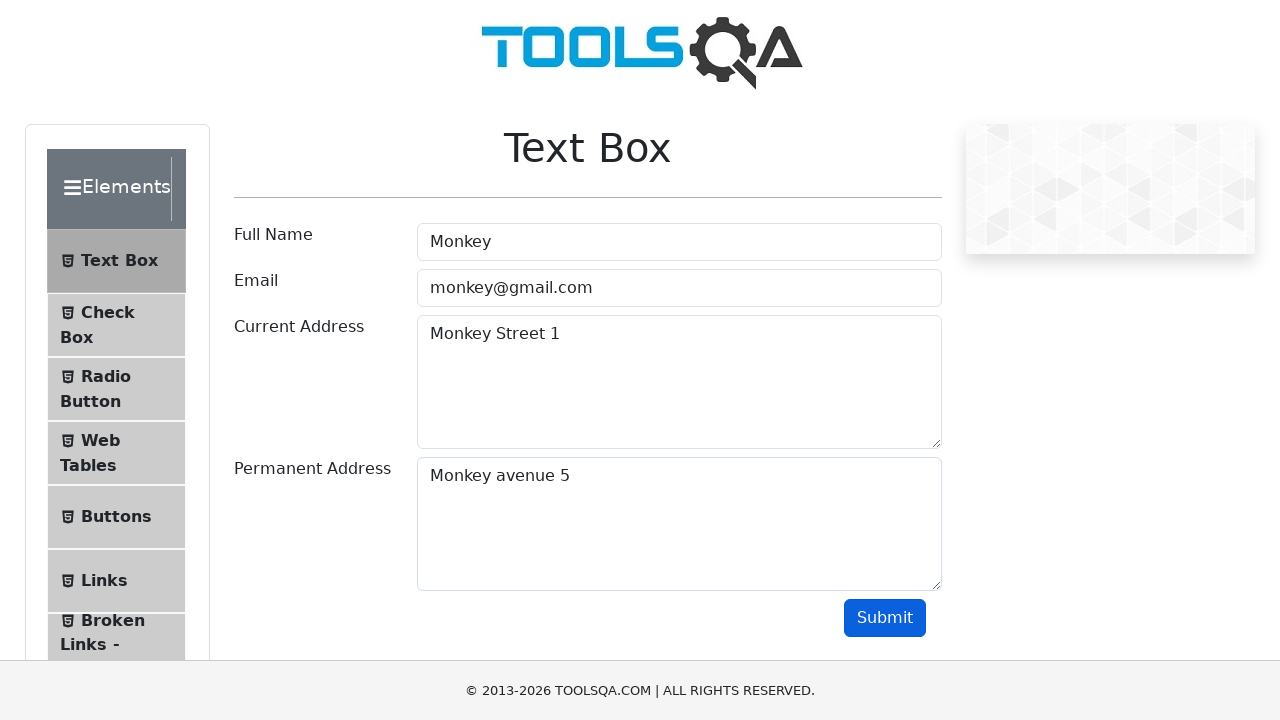

Form submission output appeared
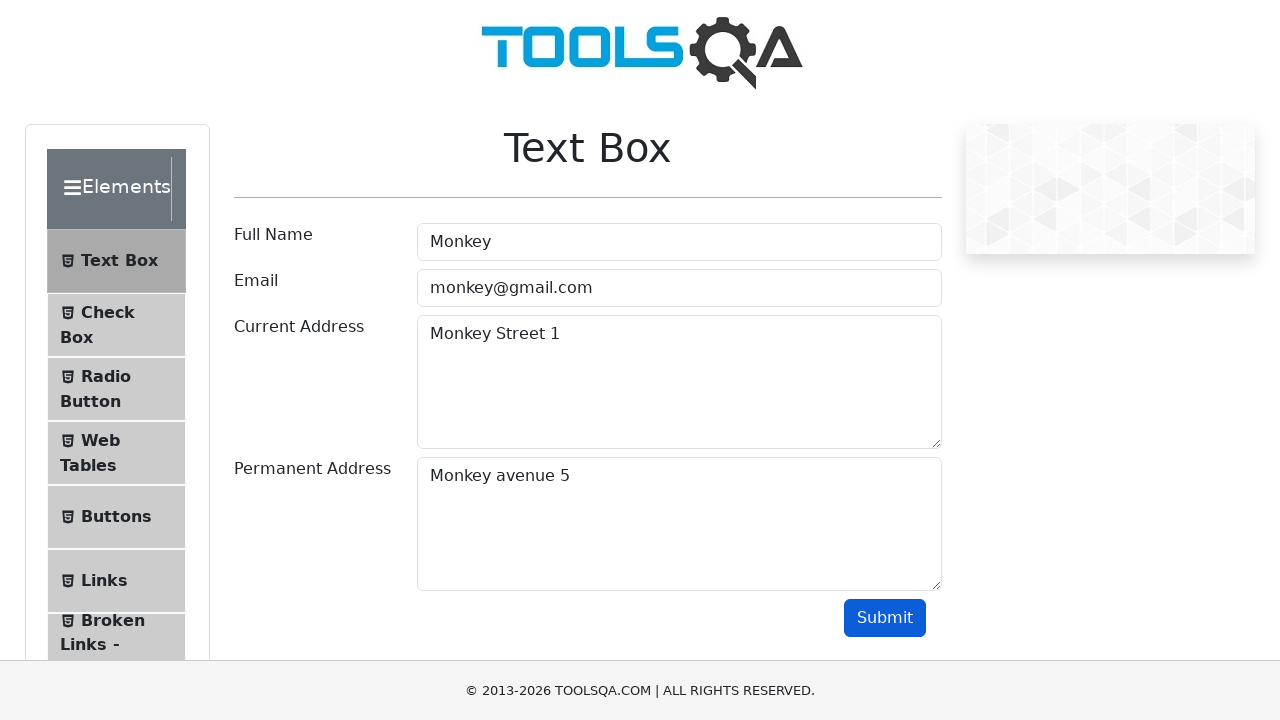

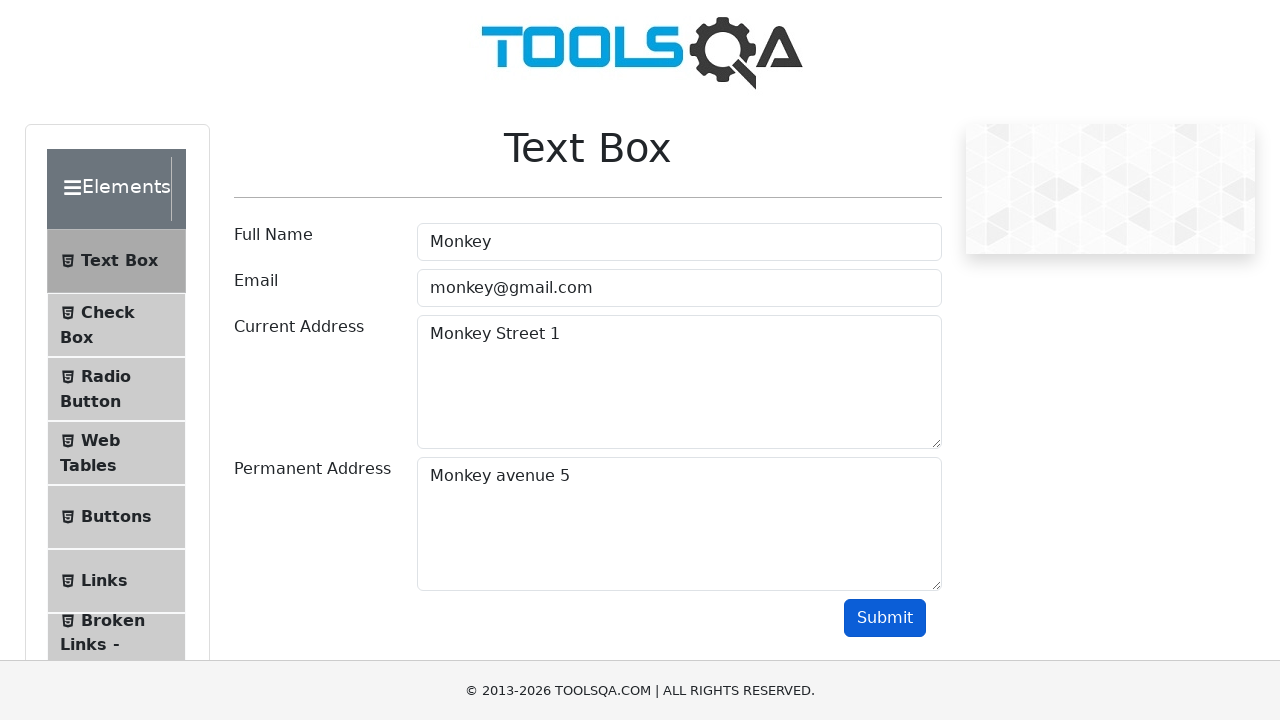